Tests prompt alert handling by entering text in the prompt dialog and accepting it.

Starting URL: https://demoqa.com/alerts

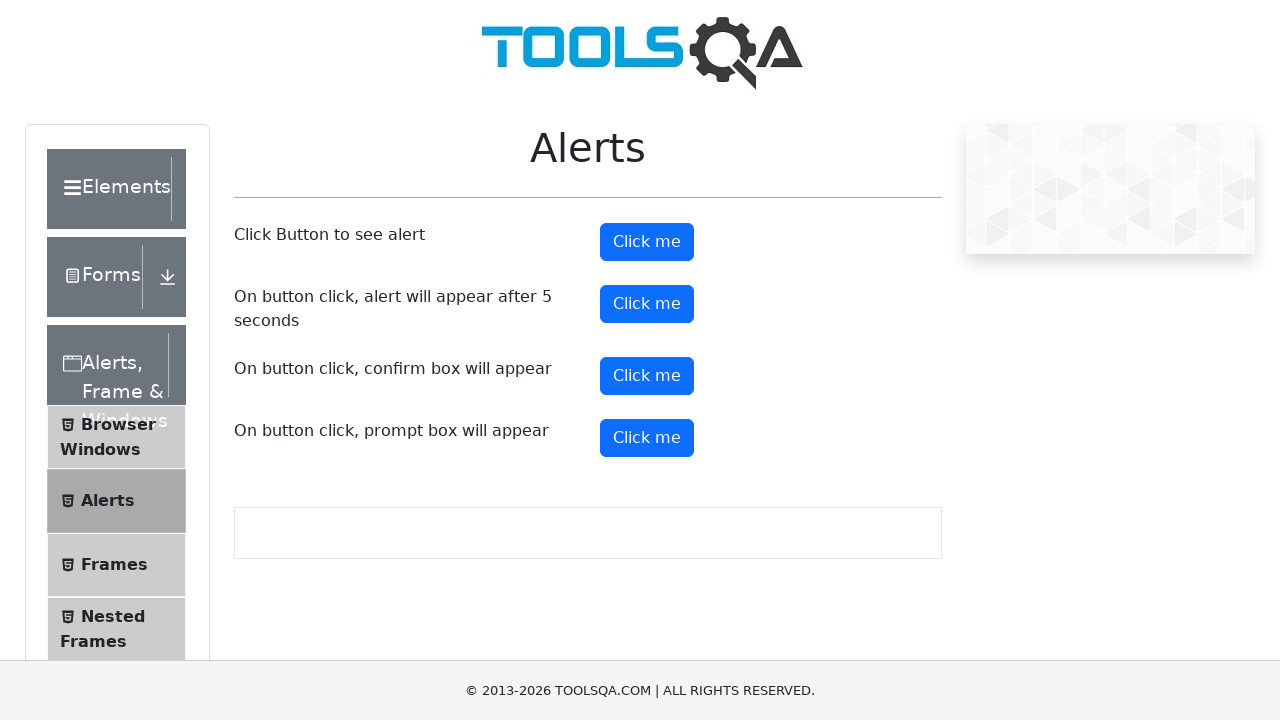

Set up dialog handler to accept prompt with 'hello'
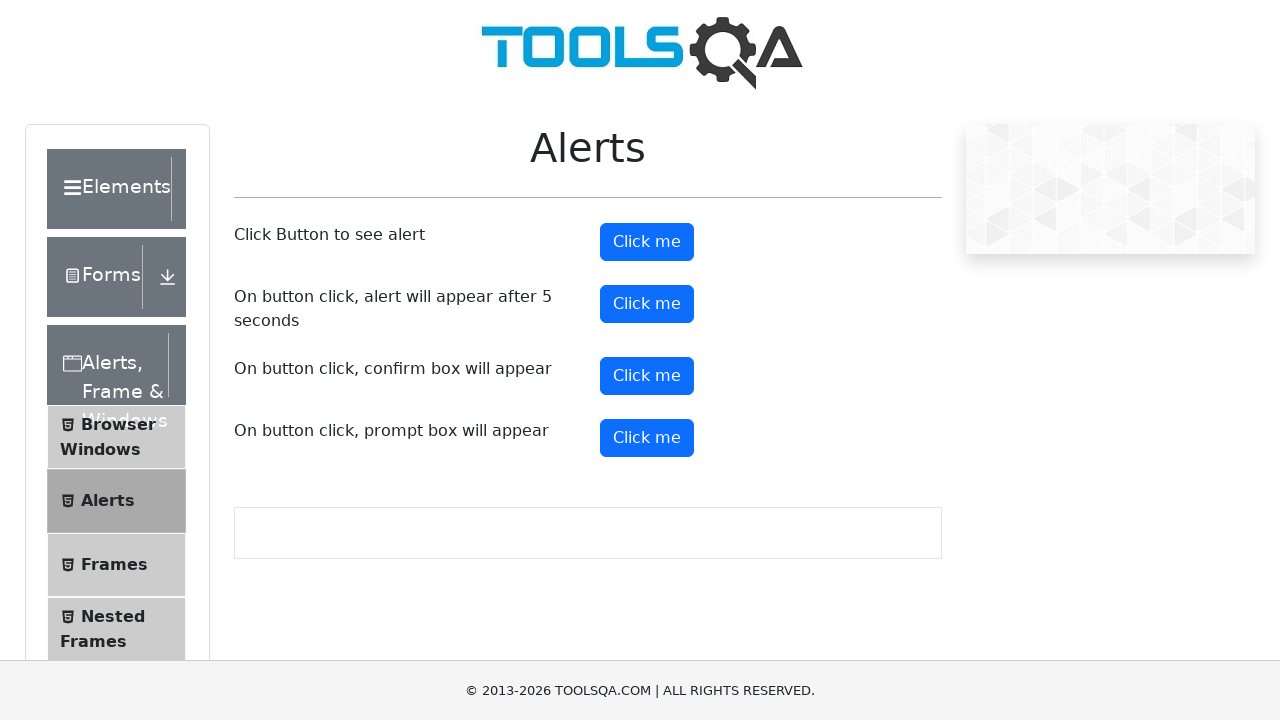

Clicked the prompt button to trigger alert at (647, 438) on #promtButton
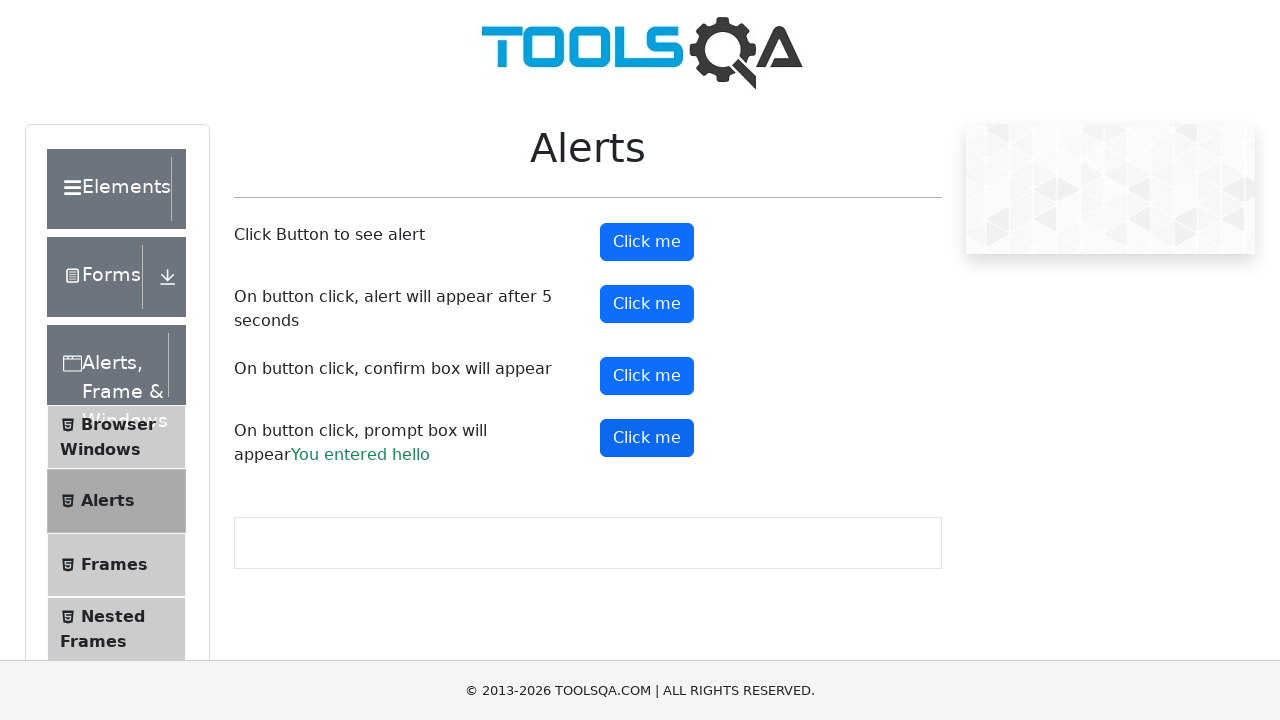

Waited for prompt result element to appear
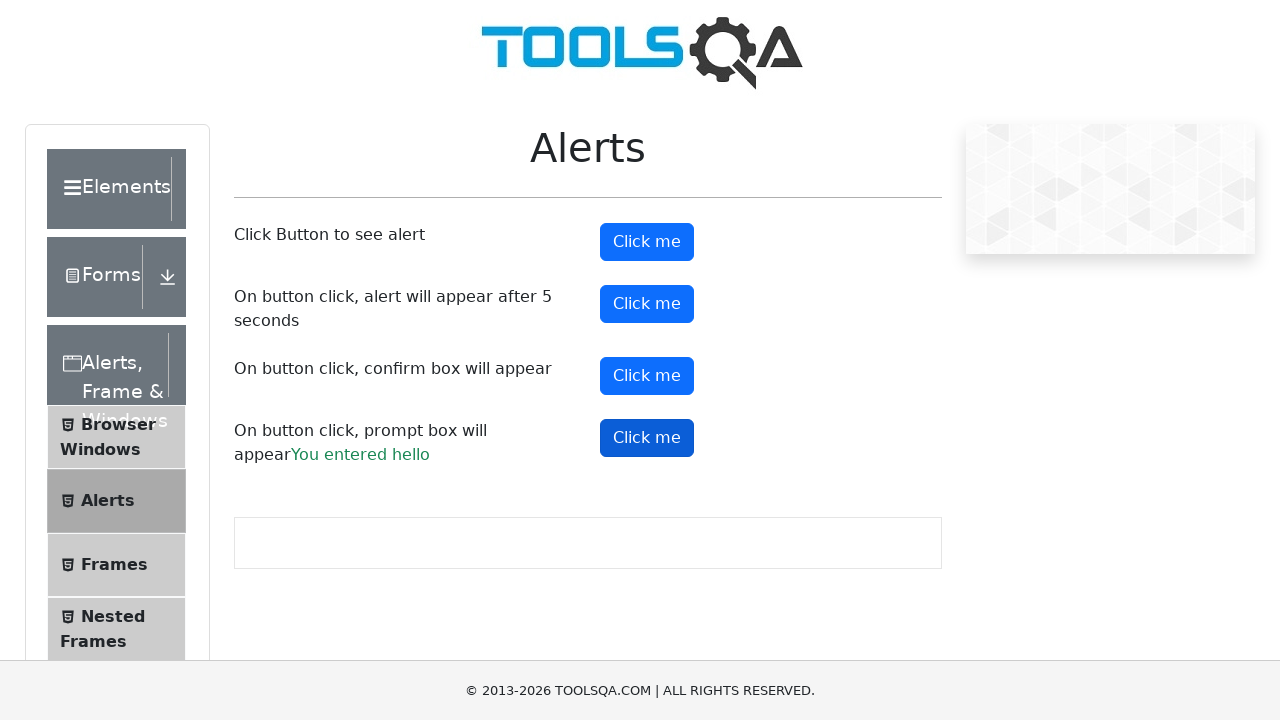

Retrieved prompt result text content
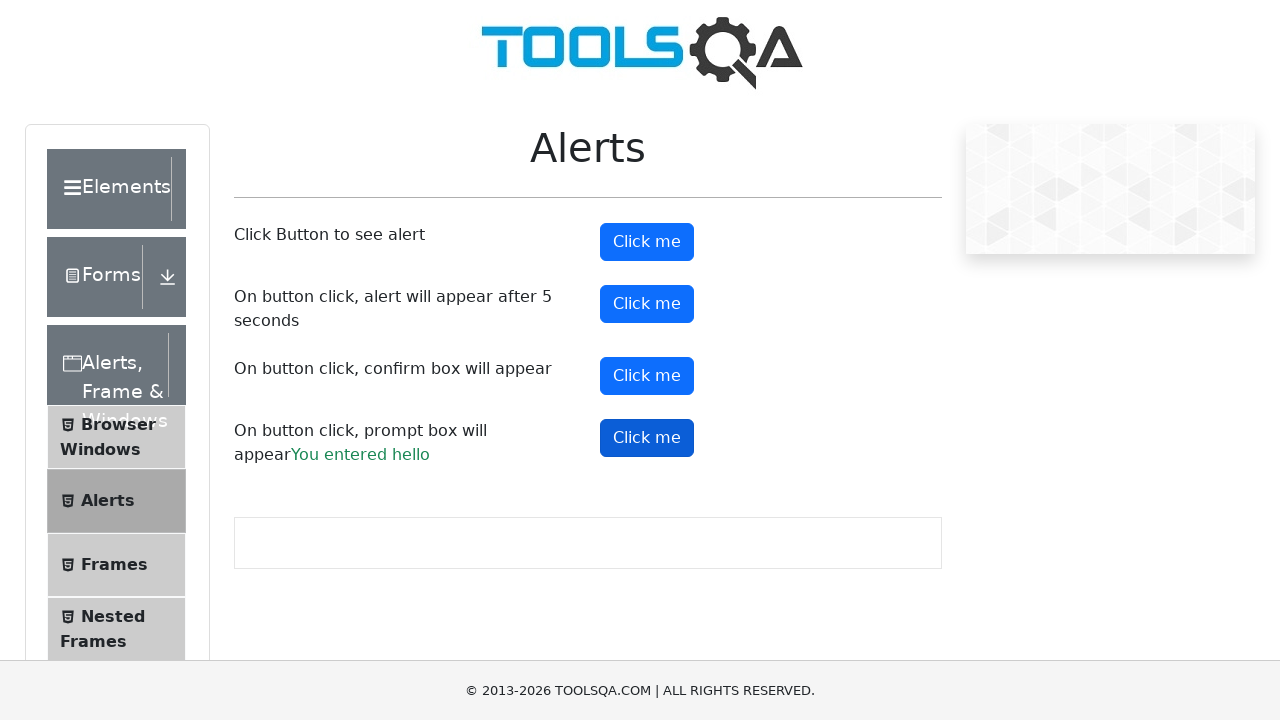

Printed result message: You entered hello
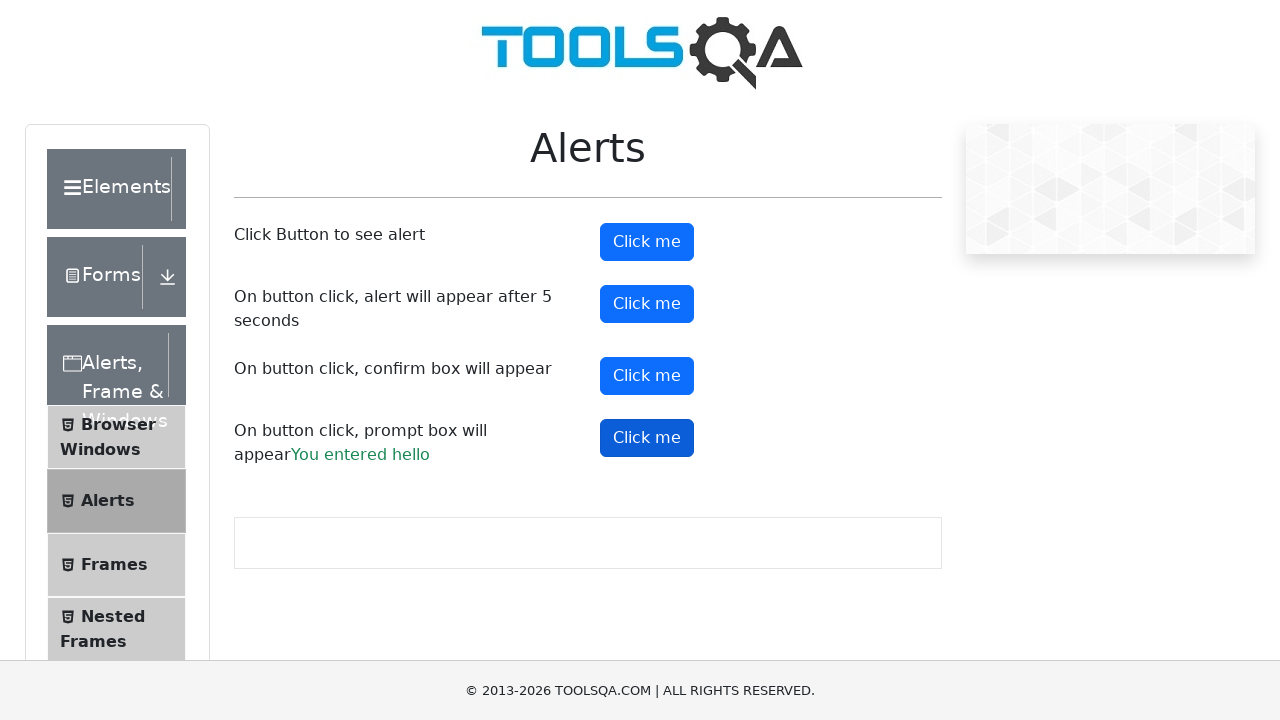

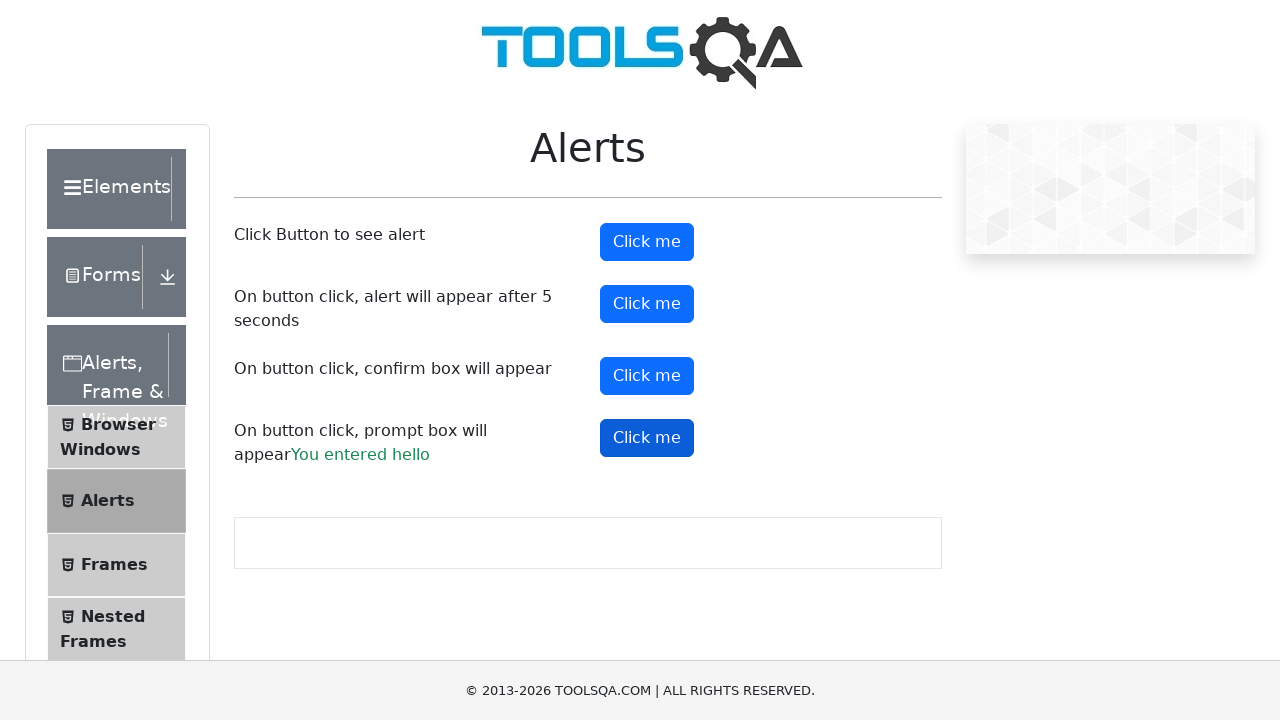